Tests navigation to the About tab and clicking on the Ember Octane tutorial link

Starting URL: https://library-app.firebaseapp.com

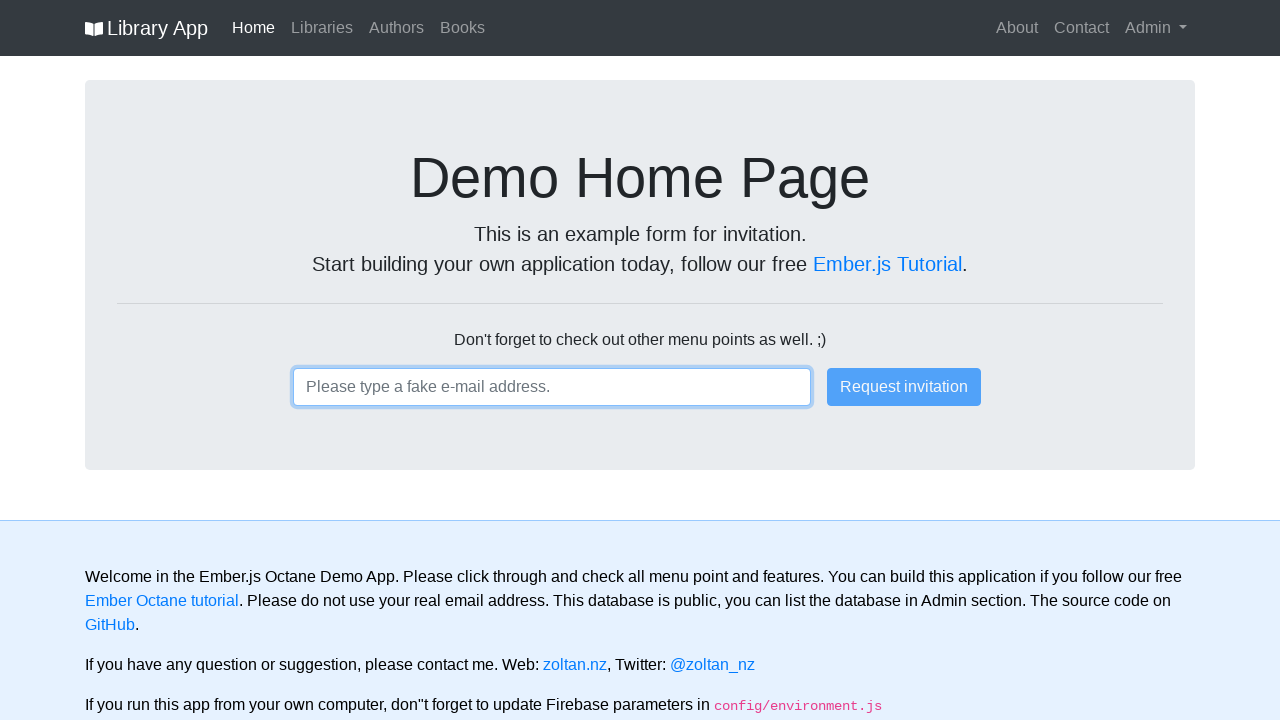

Clicked on the About tab at (1017, 28) on a#ember19
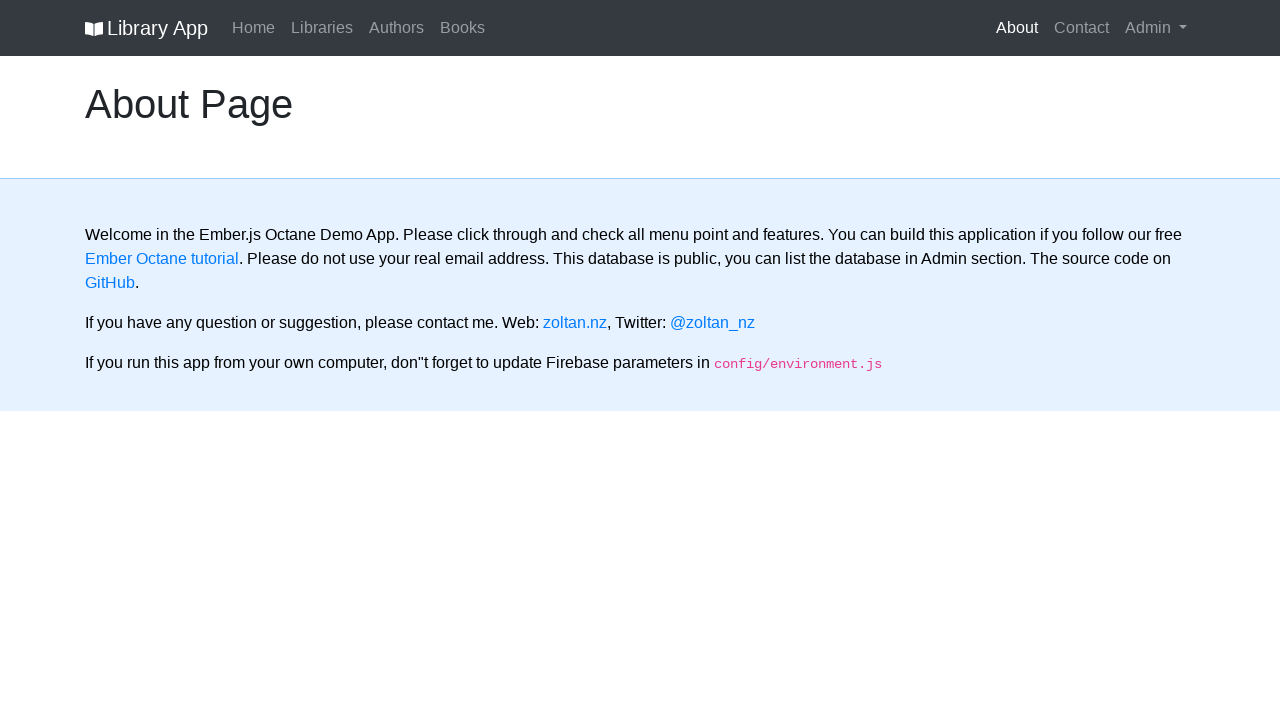

Clicked on the Ember Octane tutorial link at (162, 258) on a:has-text('Ember Octane tutorial')
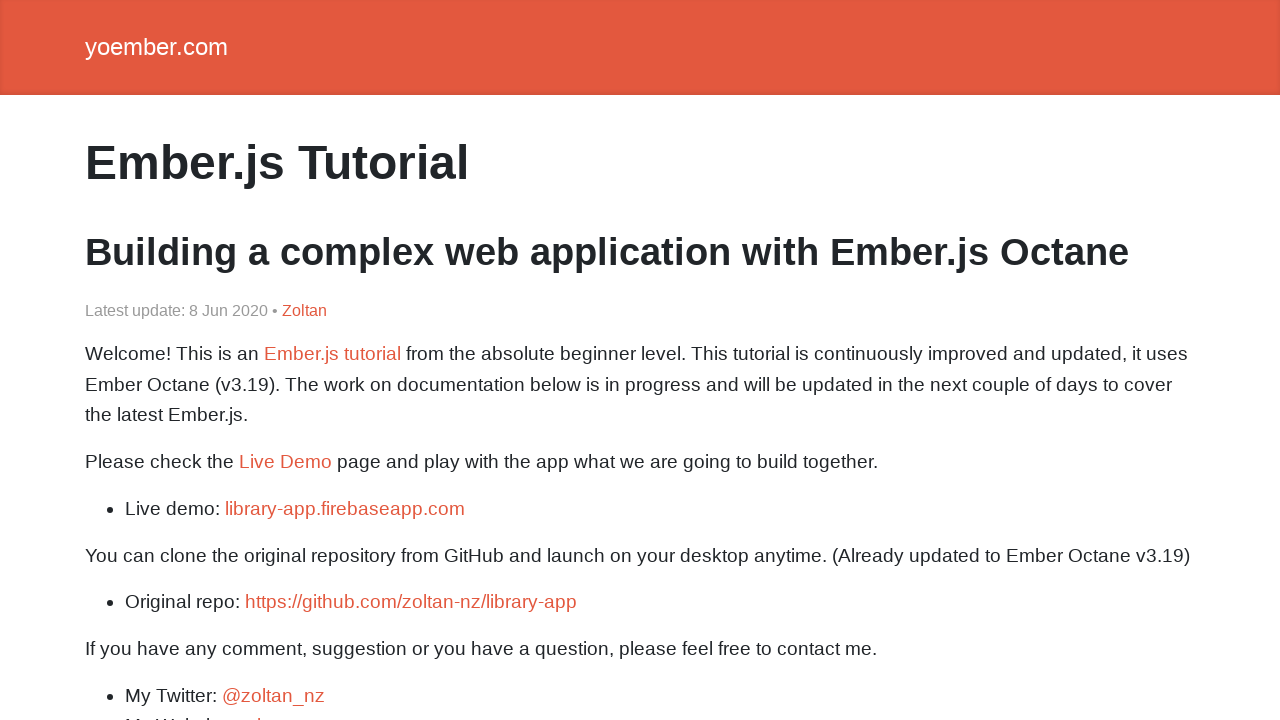

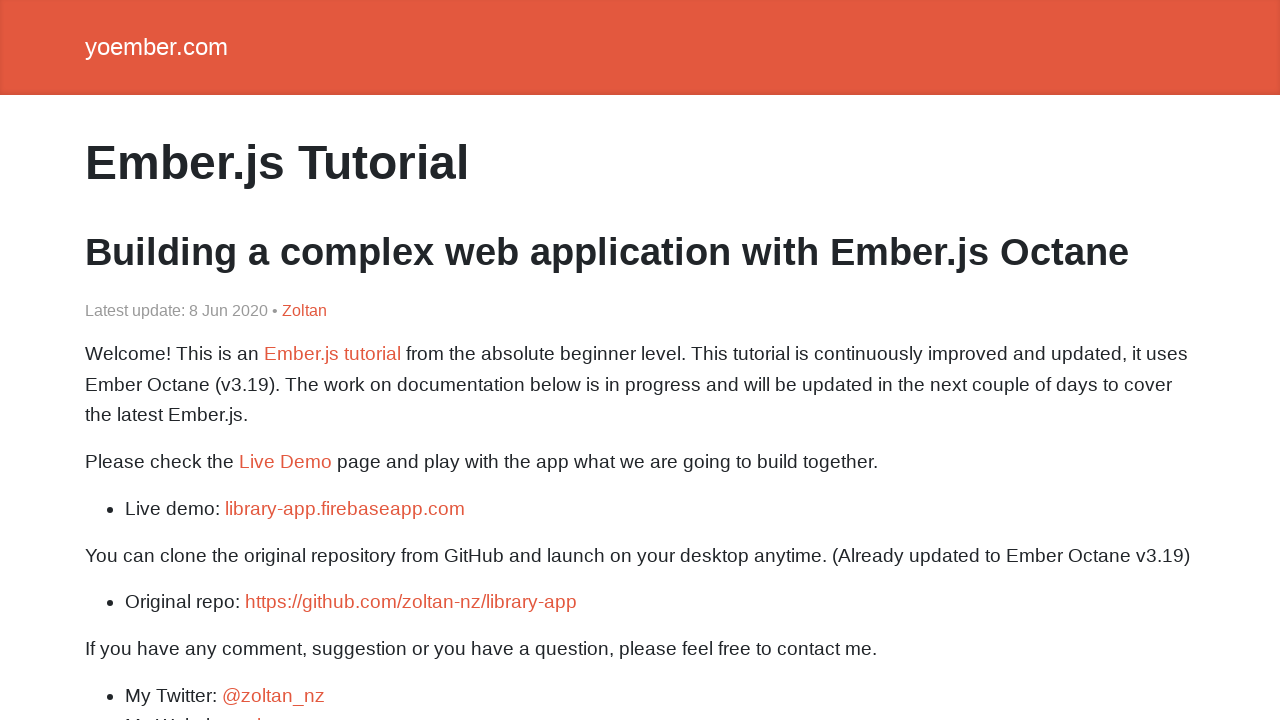